Fills out a registration form with name, last name, city, and country information then submits it

Starting URL: http://suninjuly.github.io/simple_form_find_task.html

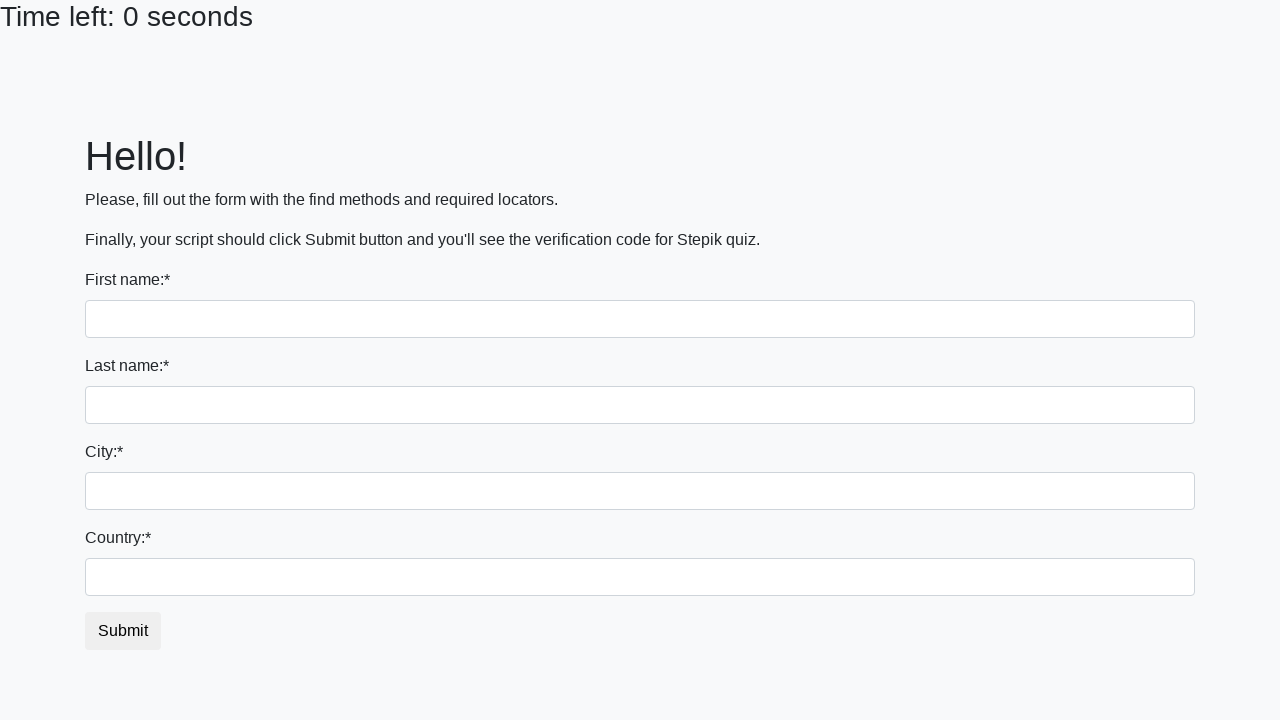

Filled first name field with 'Ivan' on input:first-of-type
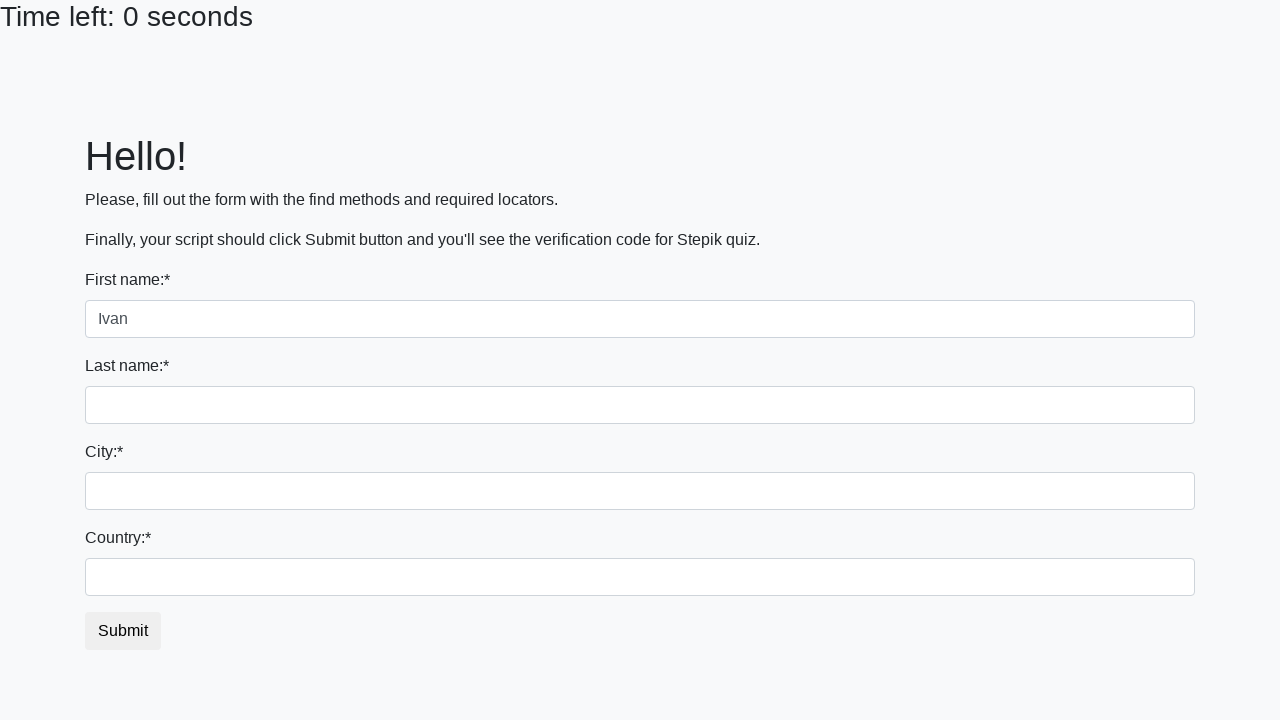

Filled last name field with 'Petrov' on input[name='last_name']
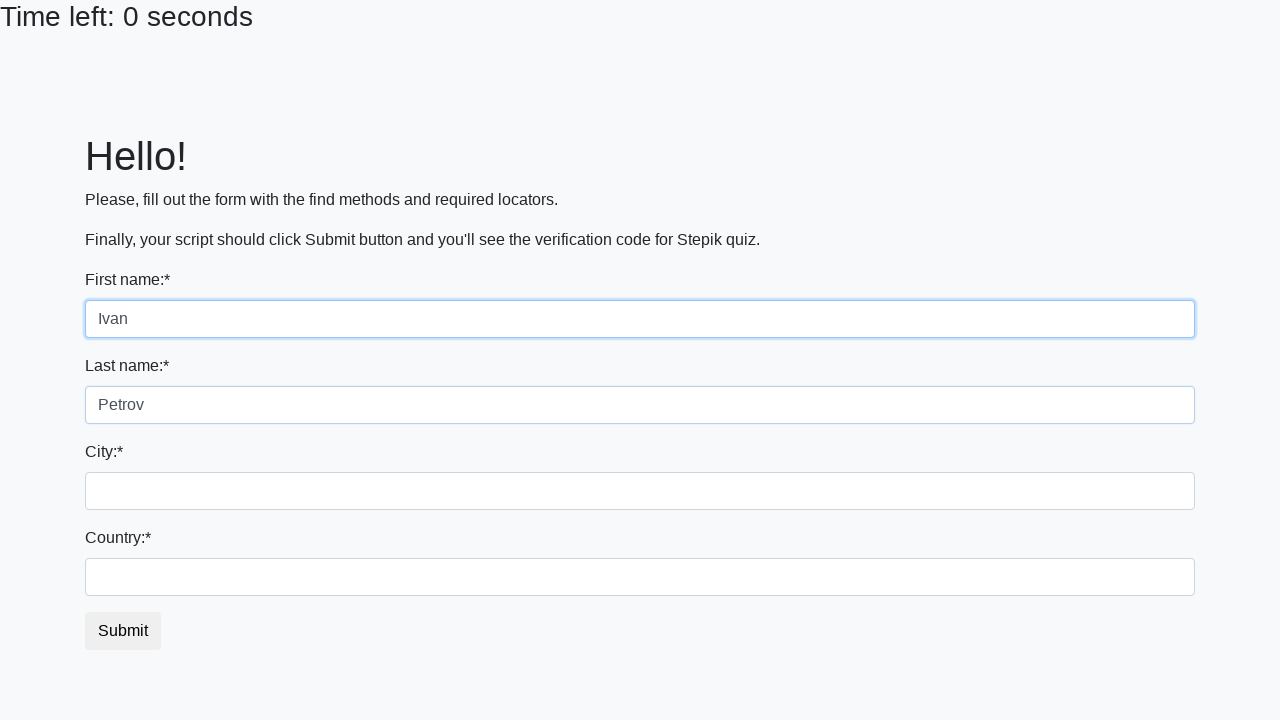

Filled city field with 'Smolensk' on .city
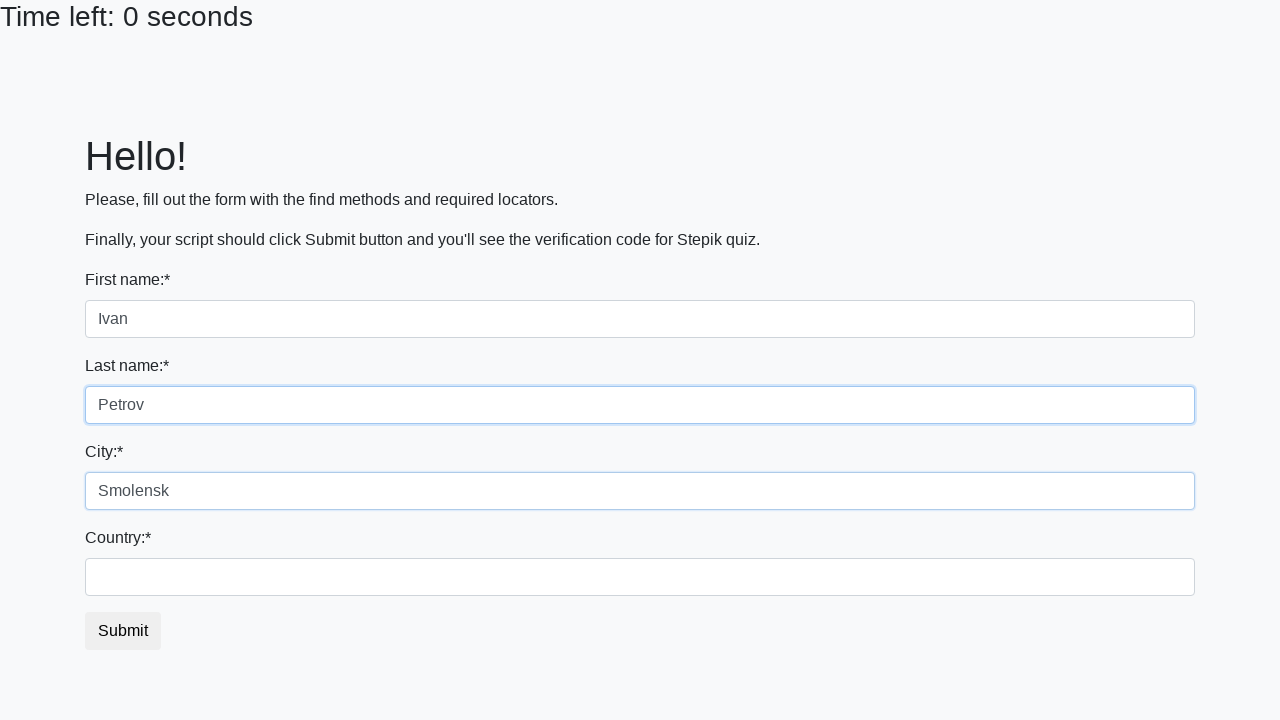

Filled country field with 'Russia' on #country
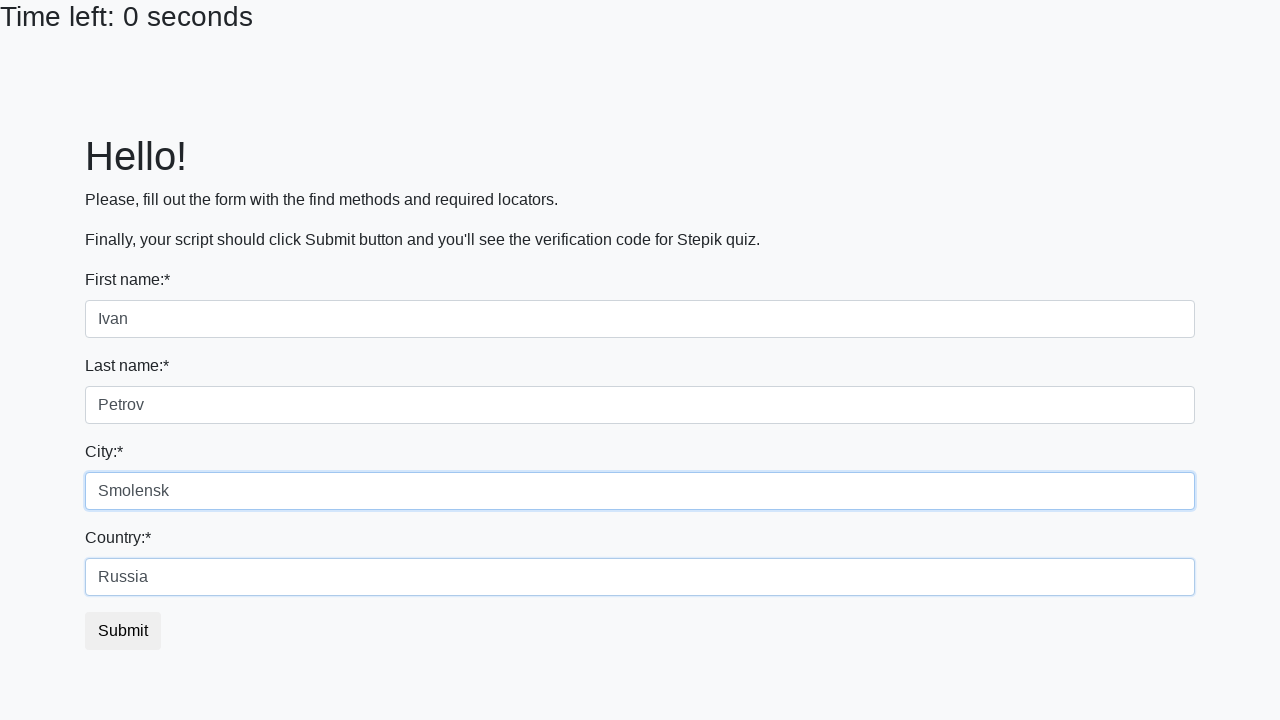

Clicked submit button to submit registration form at (123, 631) on button.btn
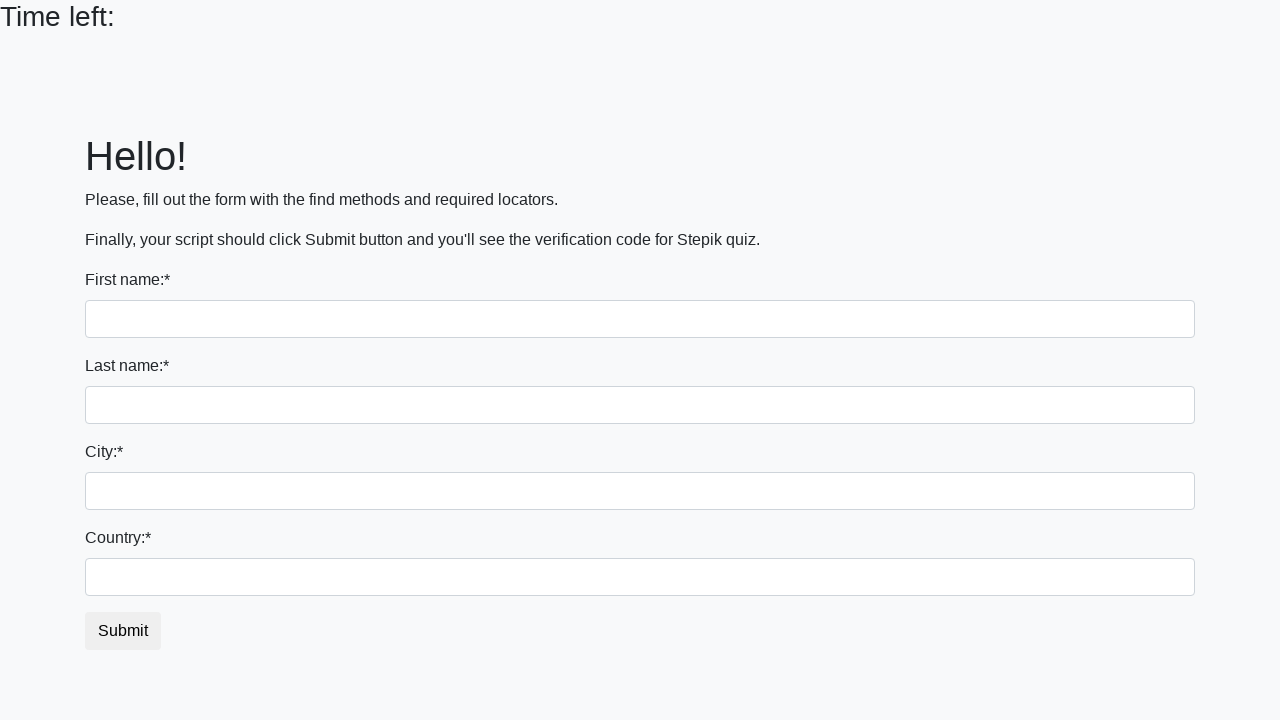

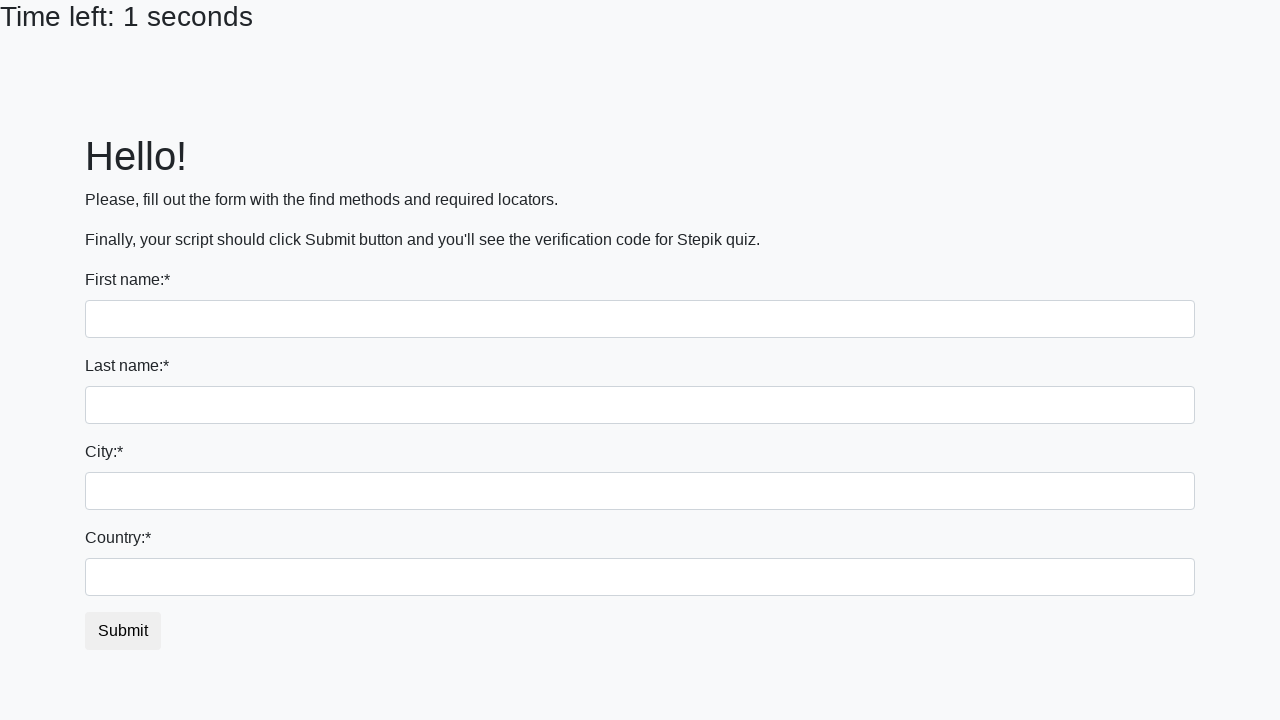